Tests that when a todo item is marked as complete, it displays with a struck-off styling (has "completed" class) in the TodoMVC application.

Starting URL: https://todomvc.com/examples/emberjs/todomvc/dist/

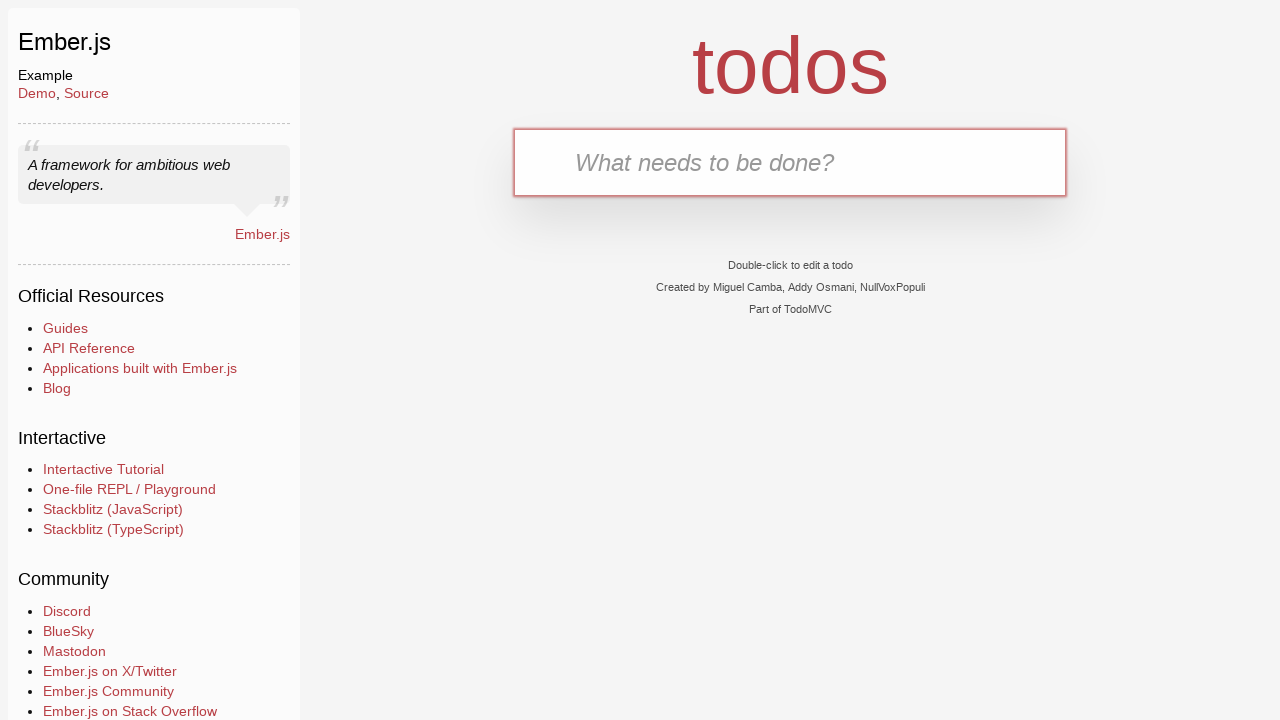

Navigated to TodoMVC Ember.js application
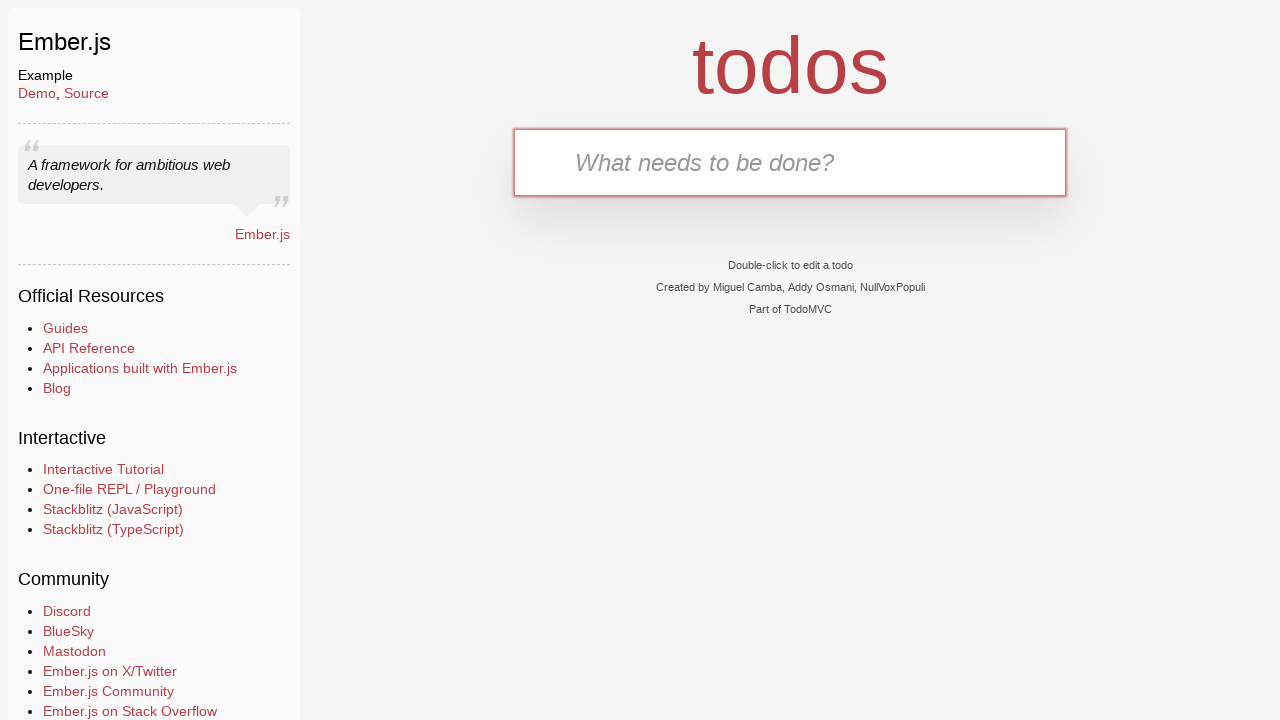

Filled new todo field with 'feed the dog' on .new-todo
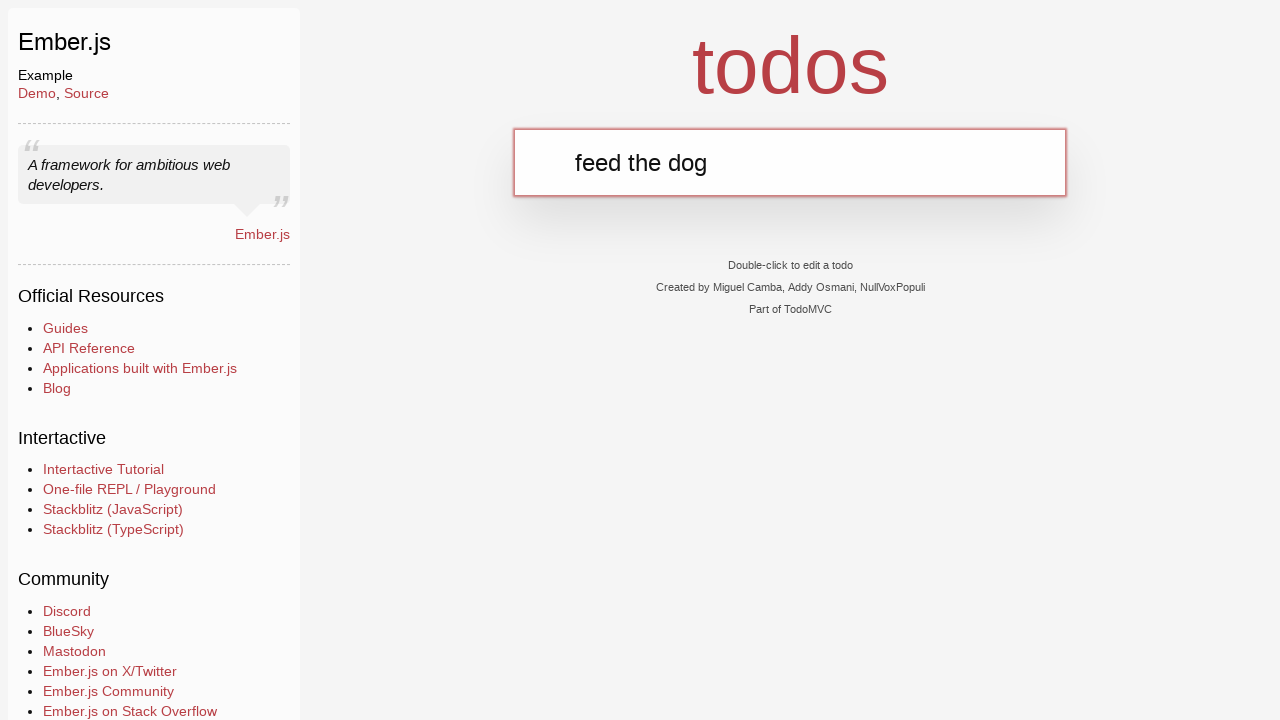

Pressed Enter to add first todo item on .new-todo
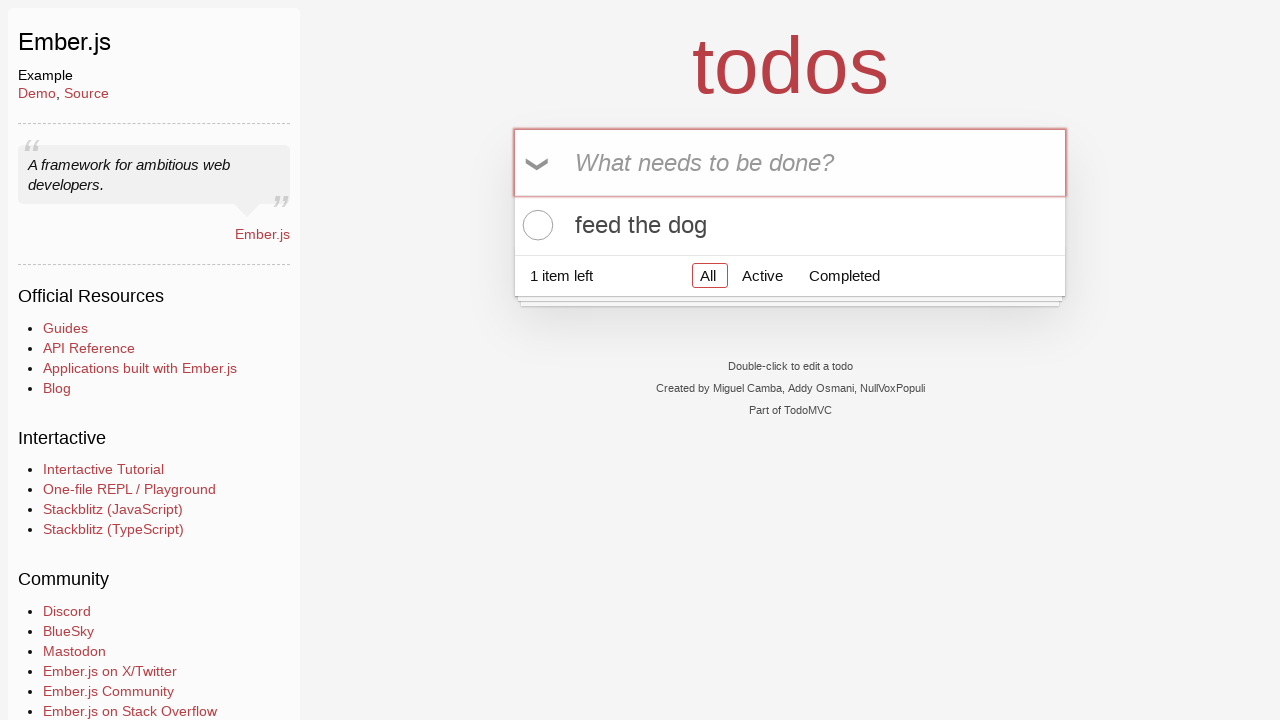

Filled new todo field with 'snuggle with the cat' on .new-todo
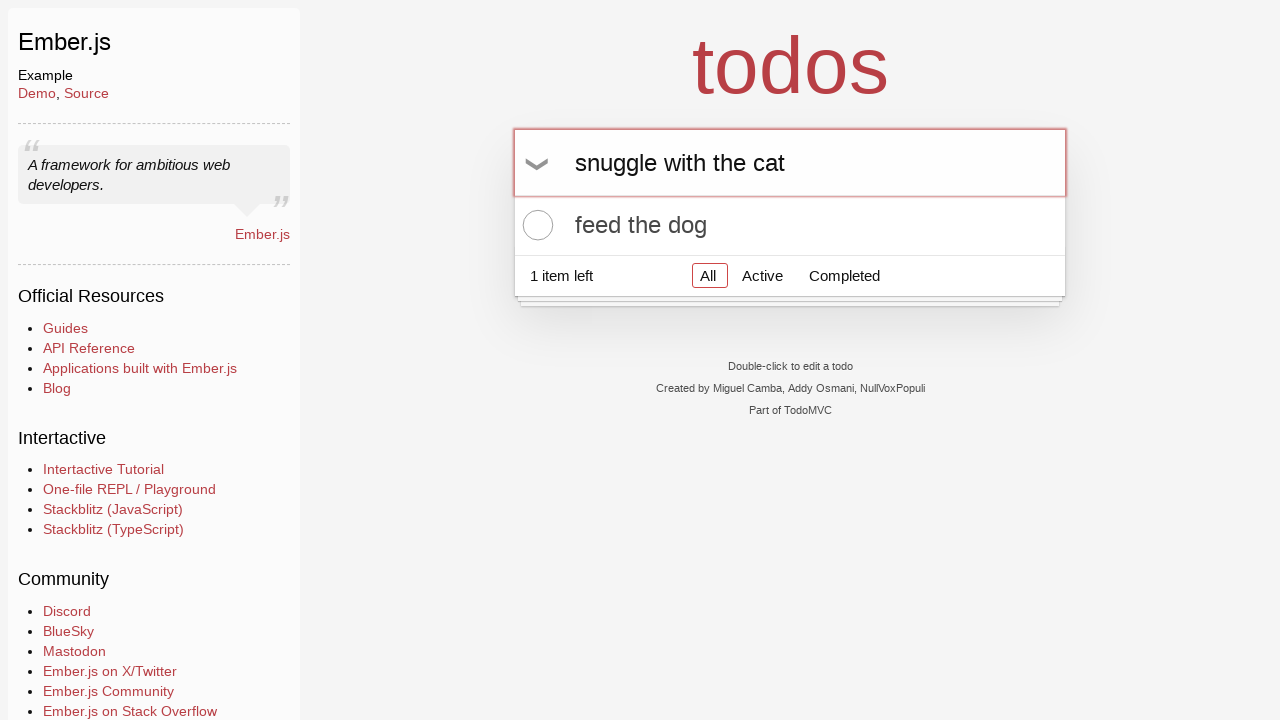

Pressed Enter to add second todo item on .new-todo
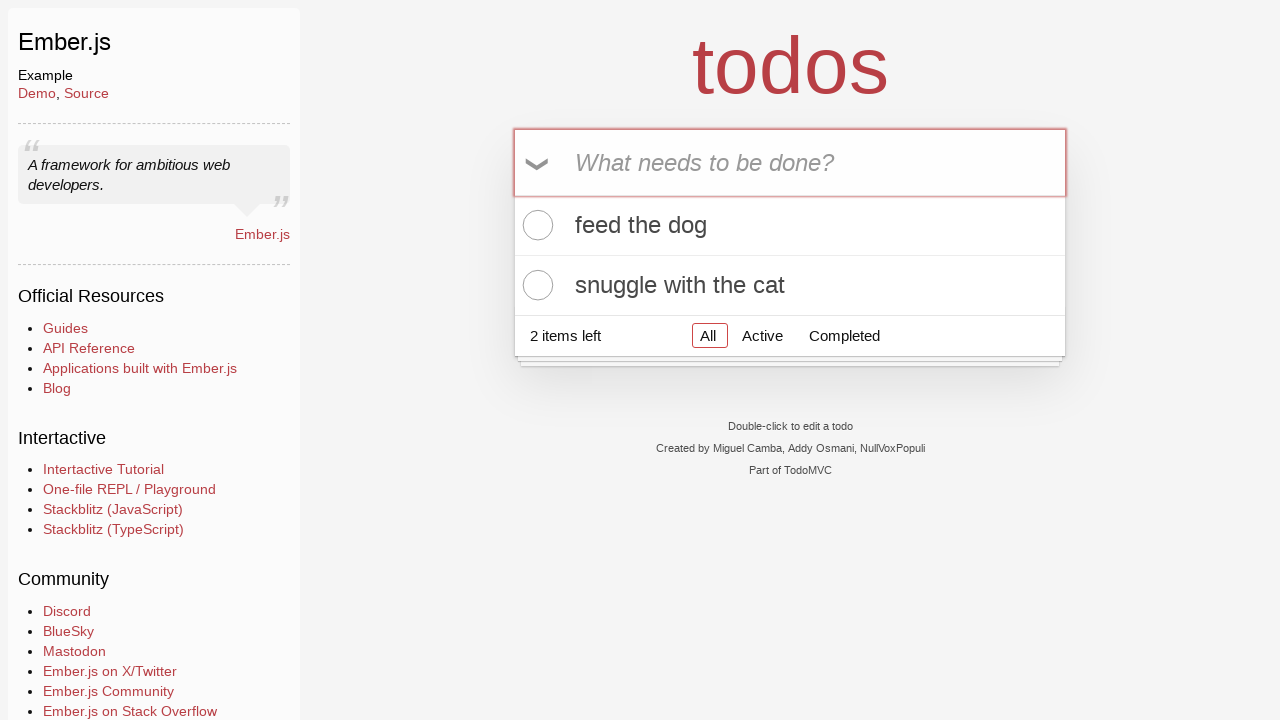

Verified that 2 todo items are displayed
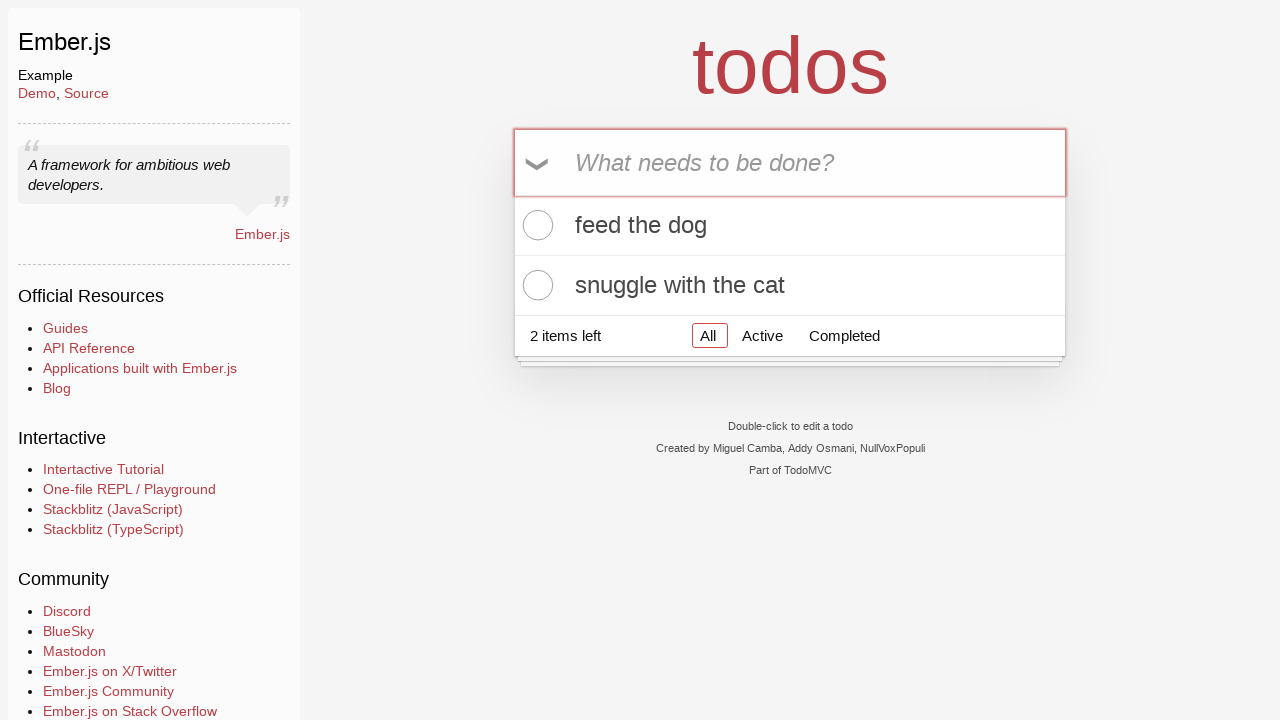

Checked the toggle for 'feed the dog' todo item at (535, 225) on .todo-list li >> internal:has-text="feed the dog"i >> .toggle
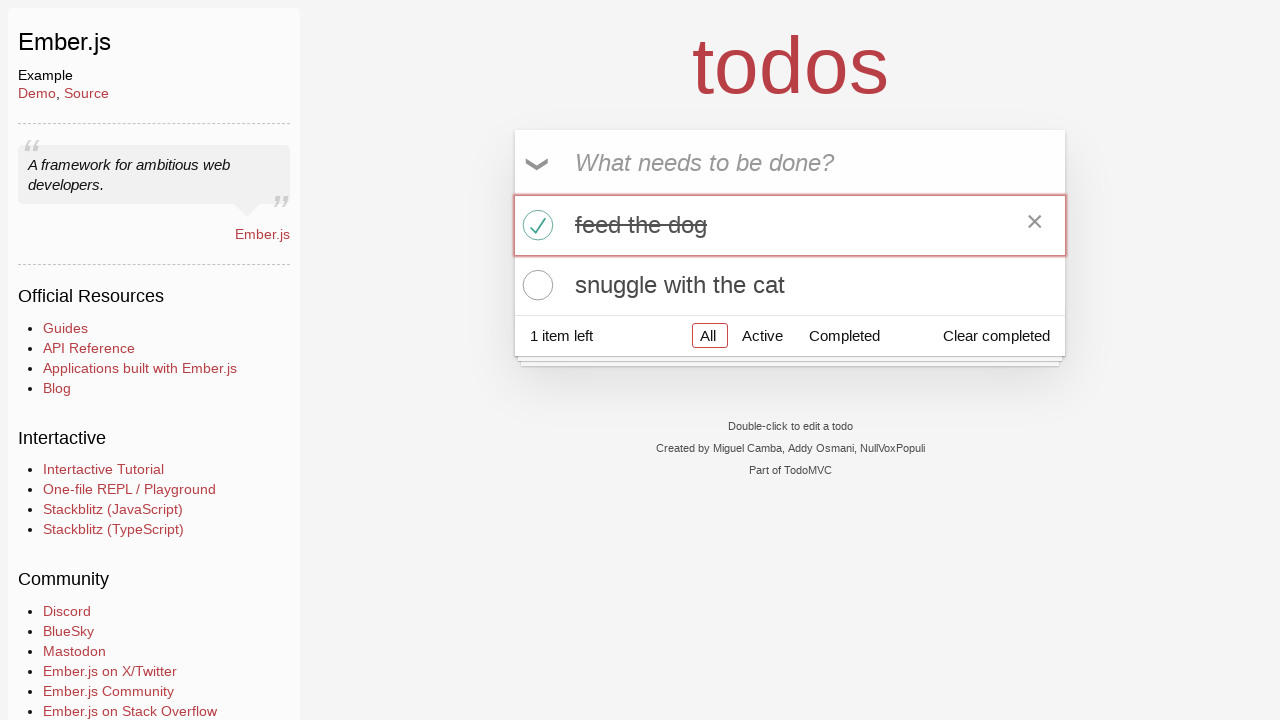

Verified that completed todo item has the 'completed' class with struck-off styling
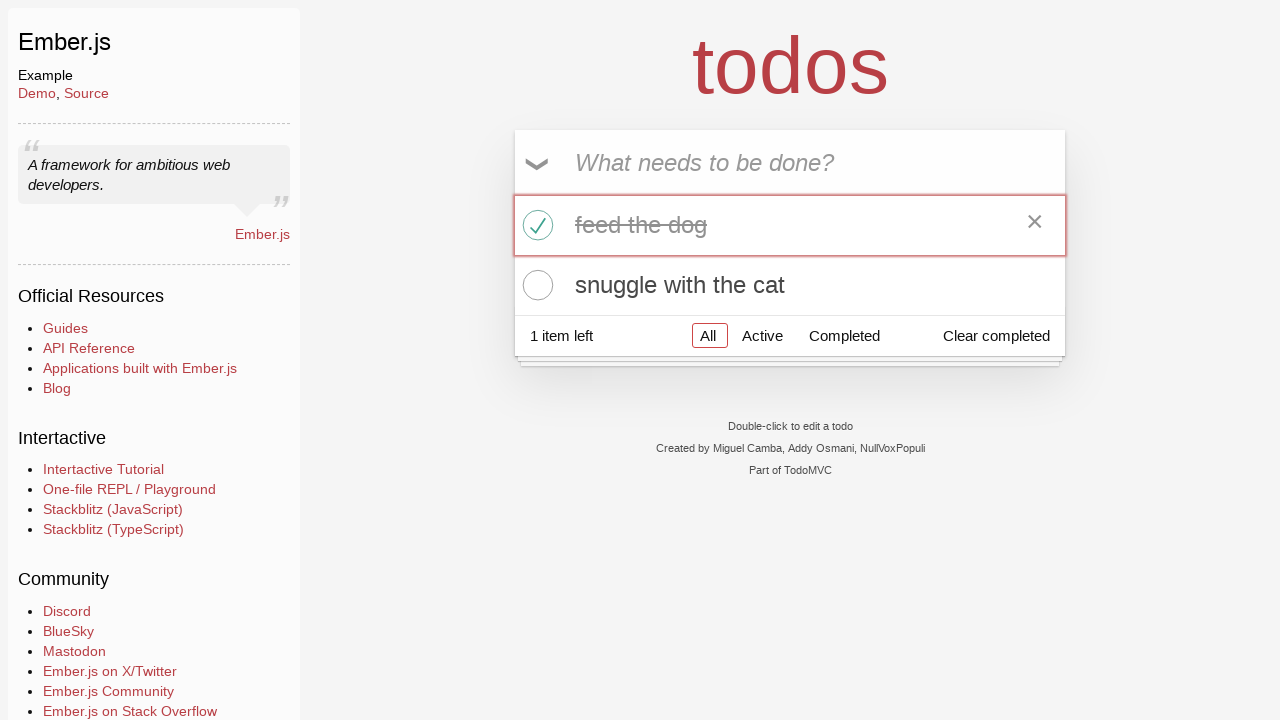

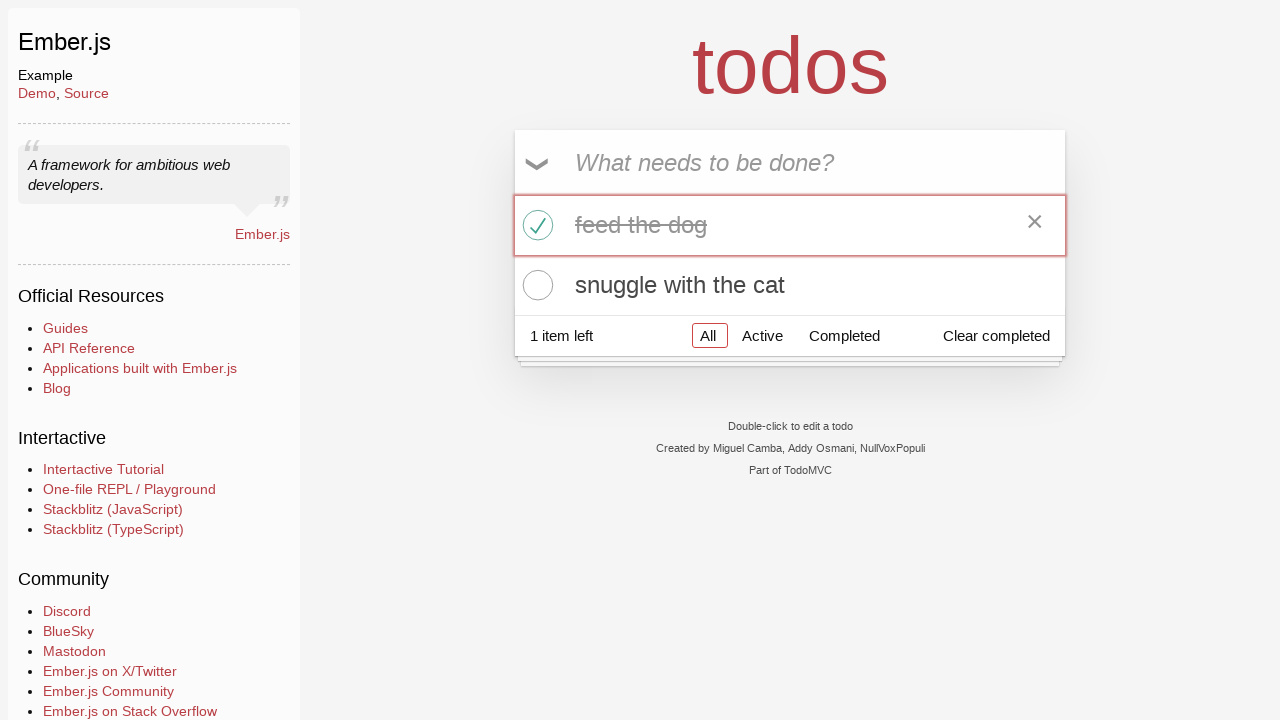